Navigates to OpenCart registration page, verifies that logo image and search box are displayed, then enters a search query

Starting URL: https://naveenautomationlabs.com/opencart/index.php?route=account/register

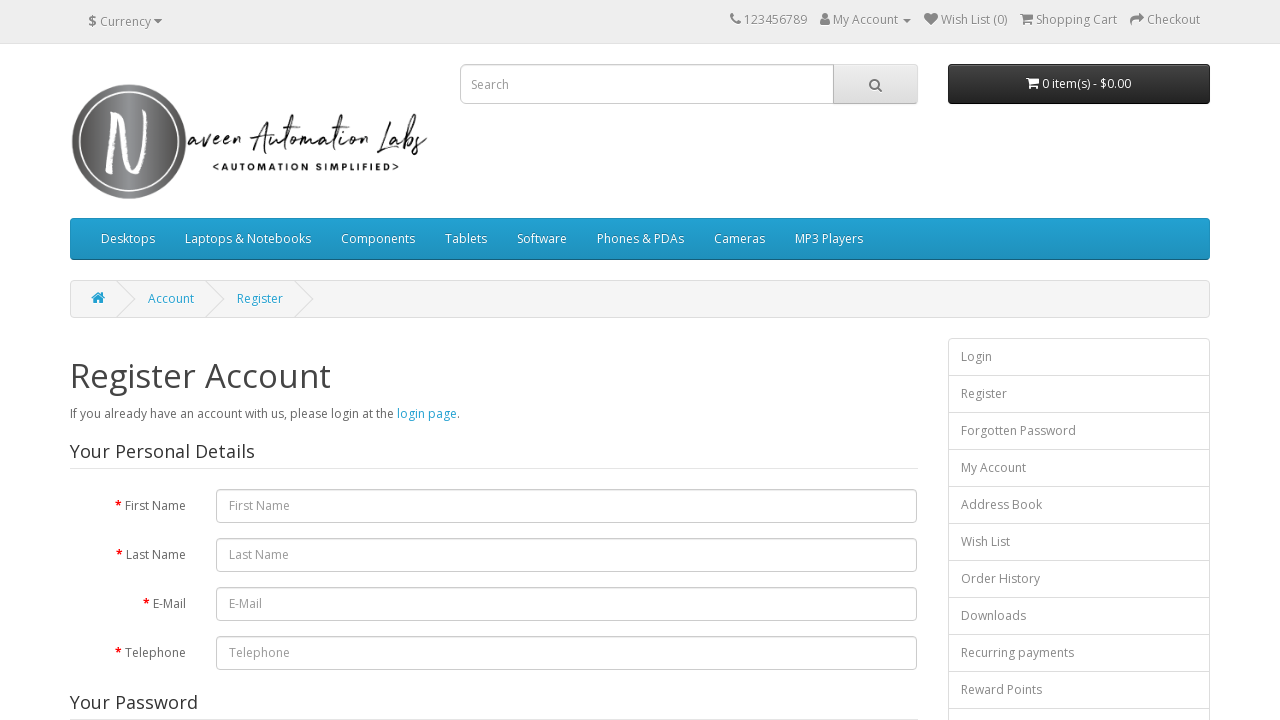

Logo image element is displayed and loaded
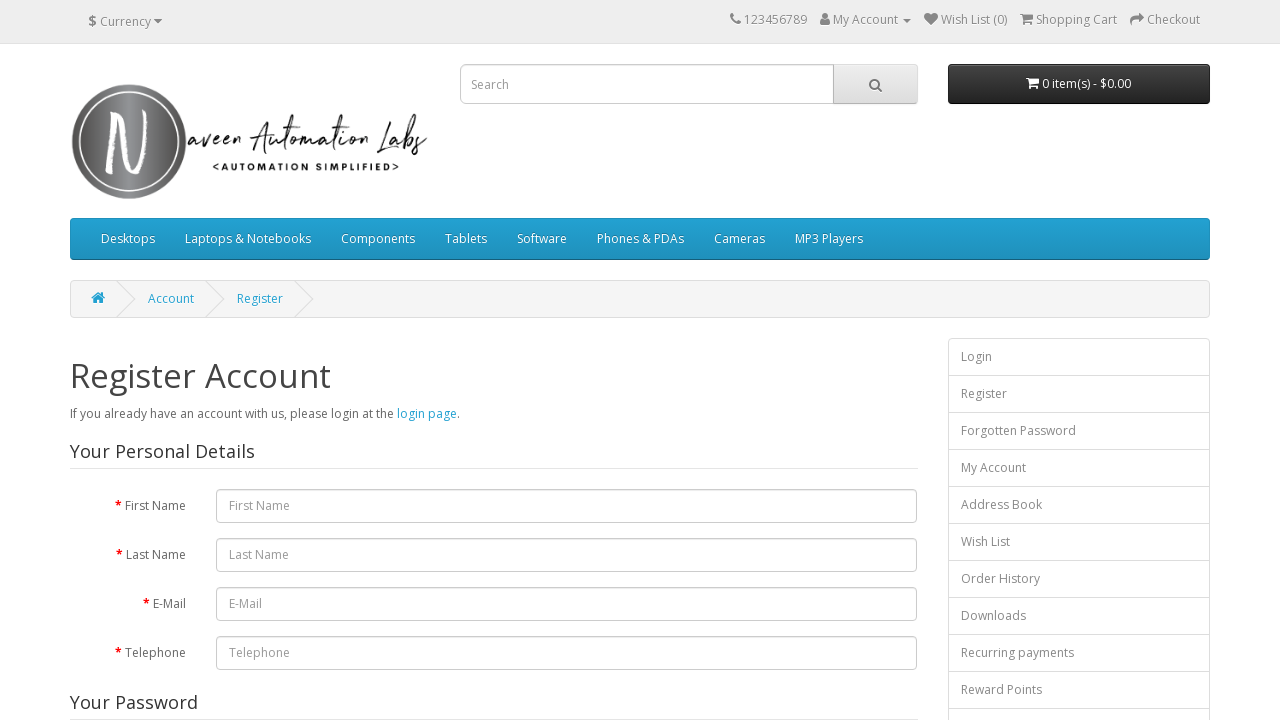

Search box input field is displayed and loaded
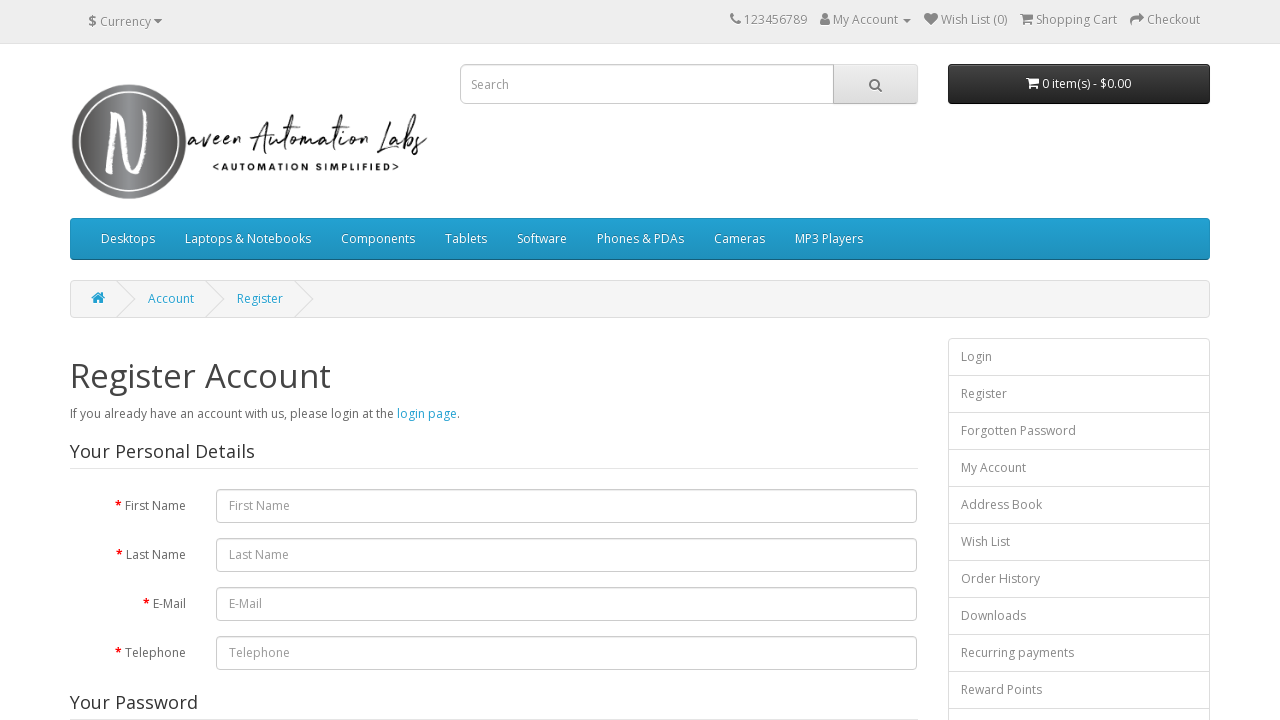

Entered search query 'macbook' in the search box on input[name='search']
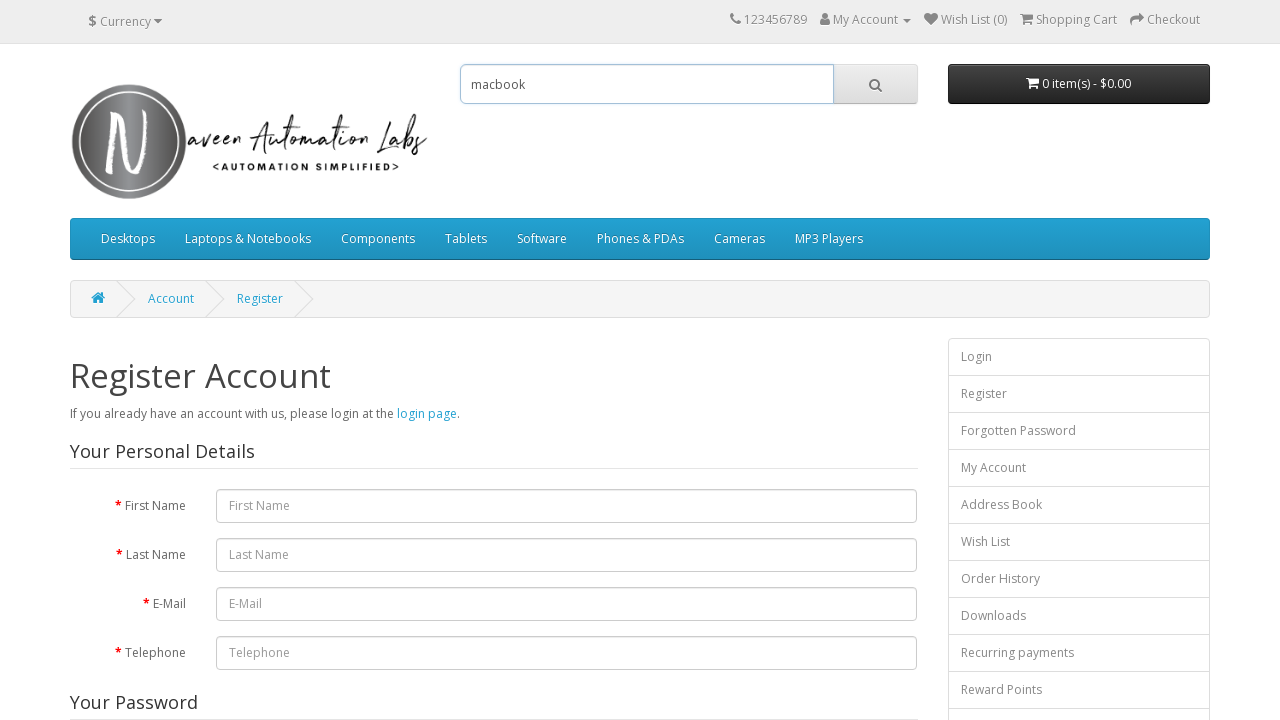

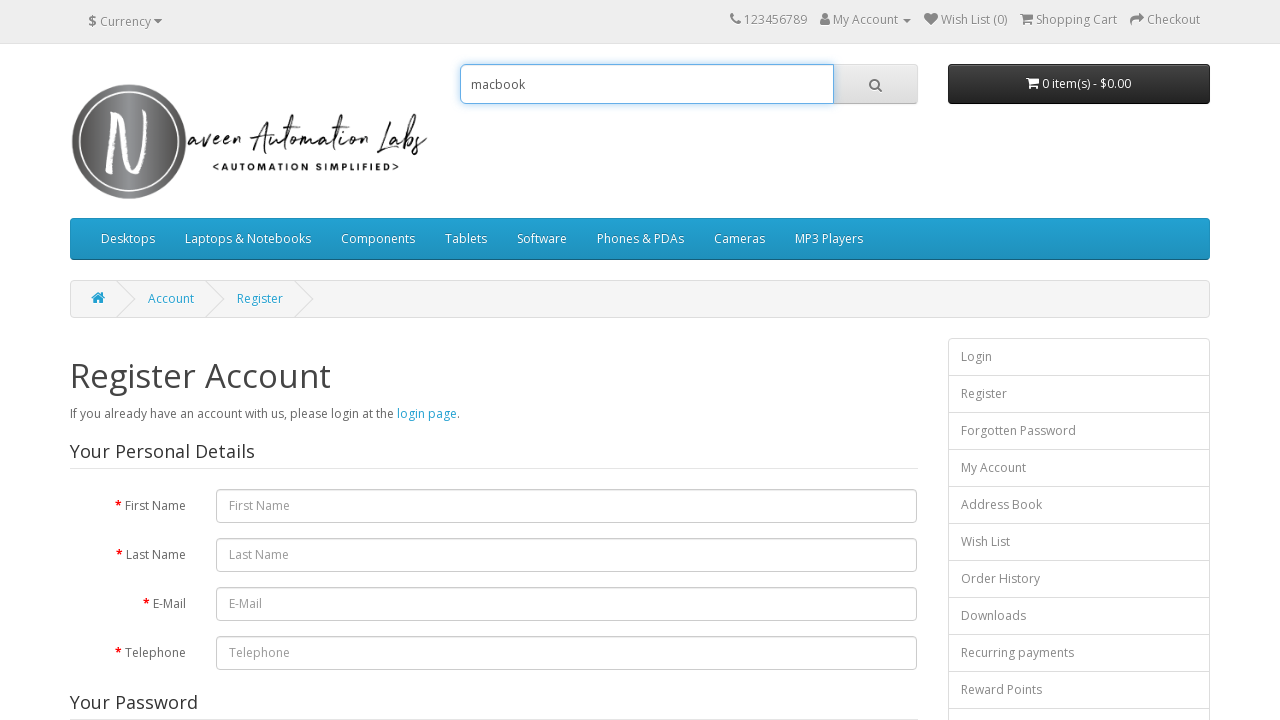